Tests job search functionality on HeadHunter website by entering a search query and verifying that results are displayed

Starting URL: https://spb.hh.ru/

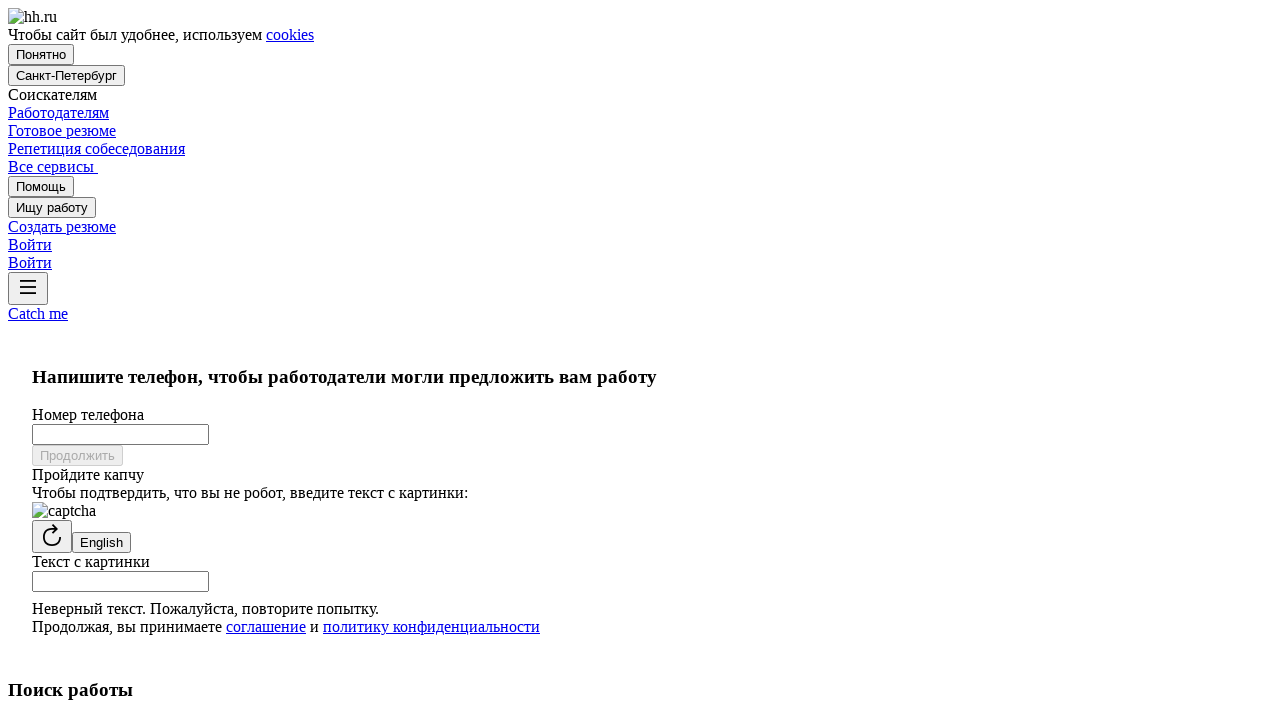

Clicked on search input field at (96, 361) on #a11y-search-input
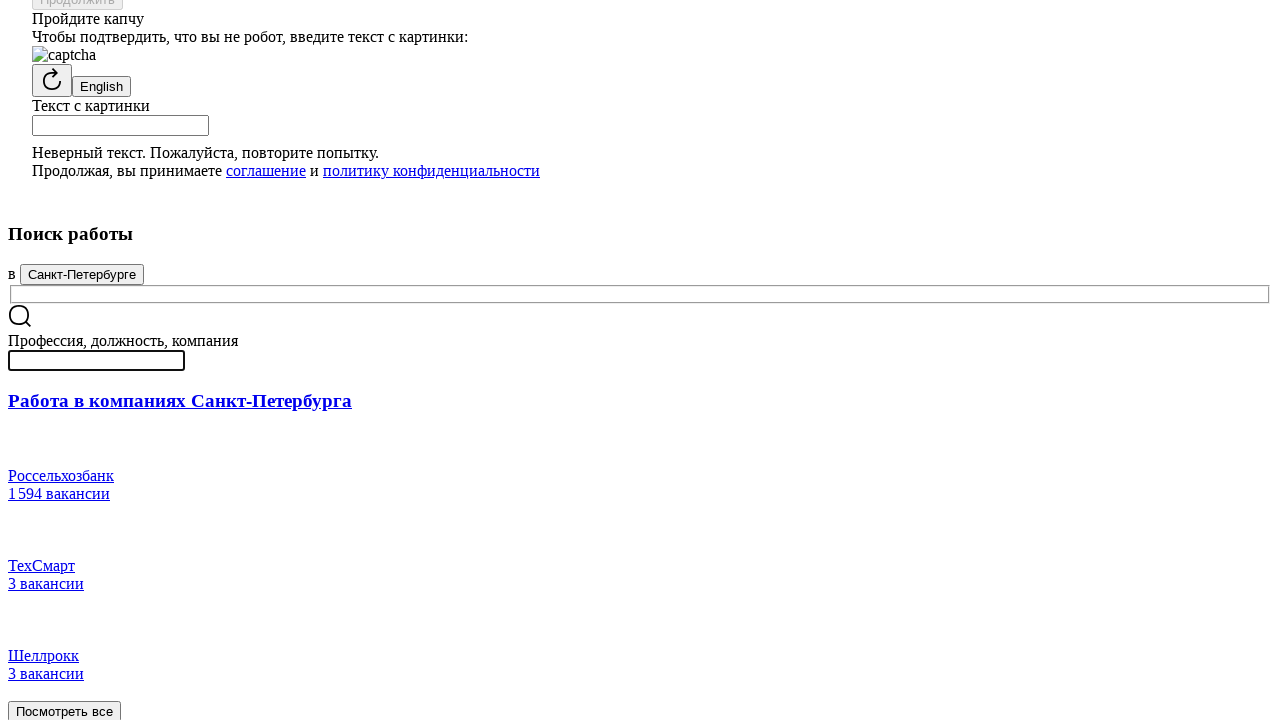

Entered search query 'Python developer' in search field on #a11y-search-input
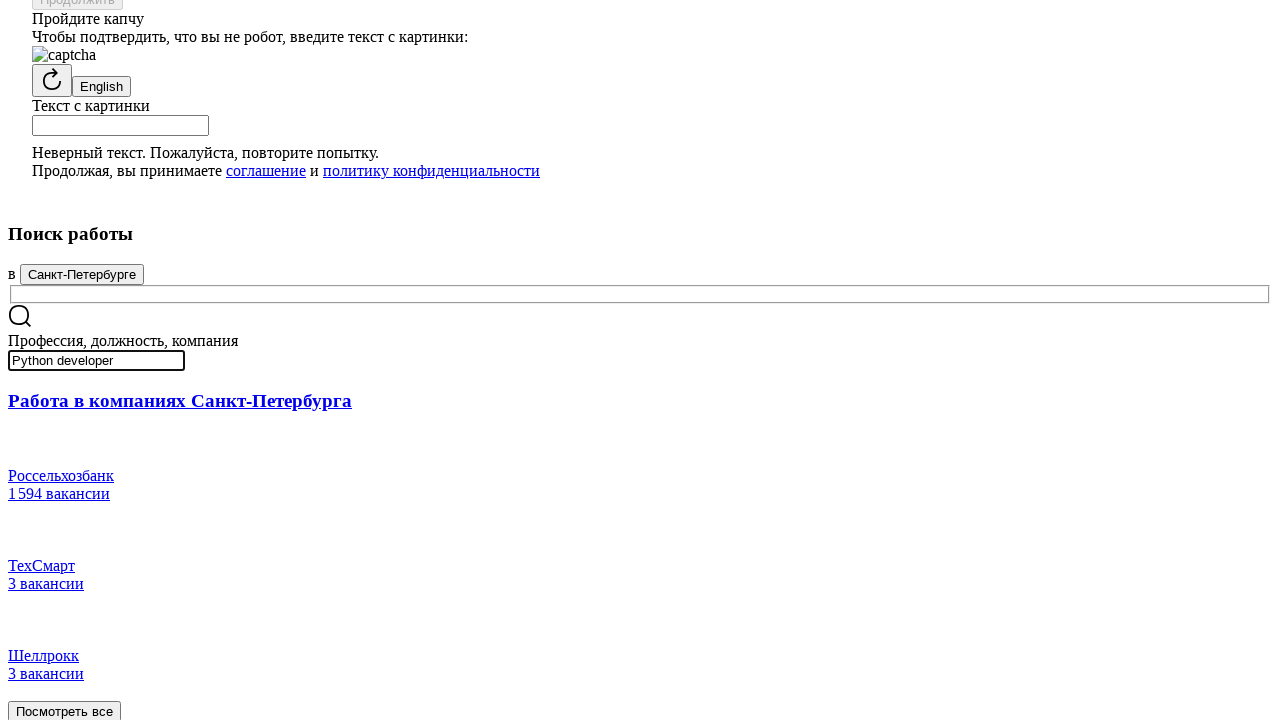

Submitted search form by pressing Enter on #a11y-search-input
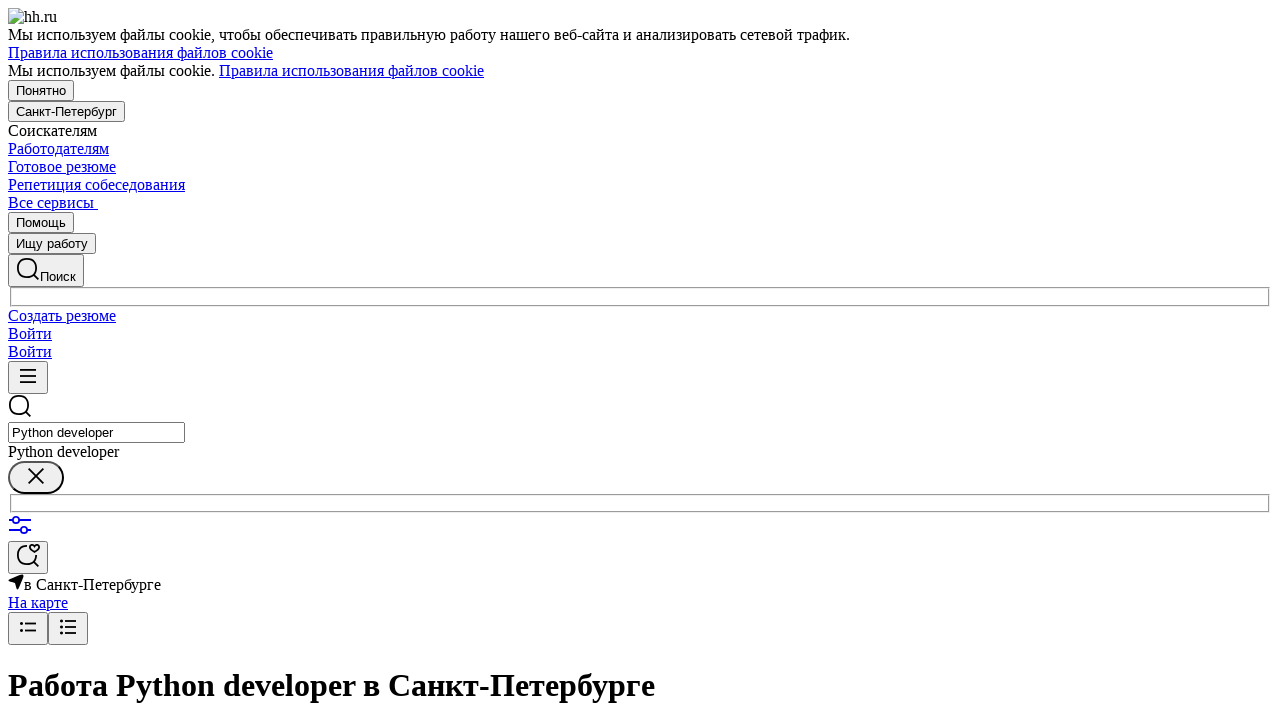

Search results loaded and verified - 'Python developer' text found on page
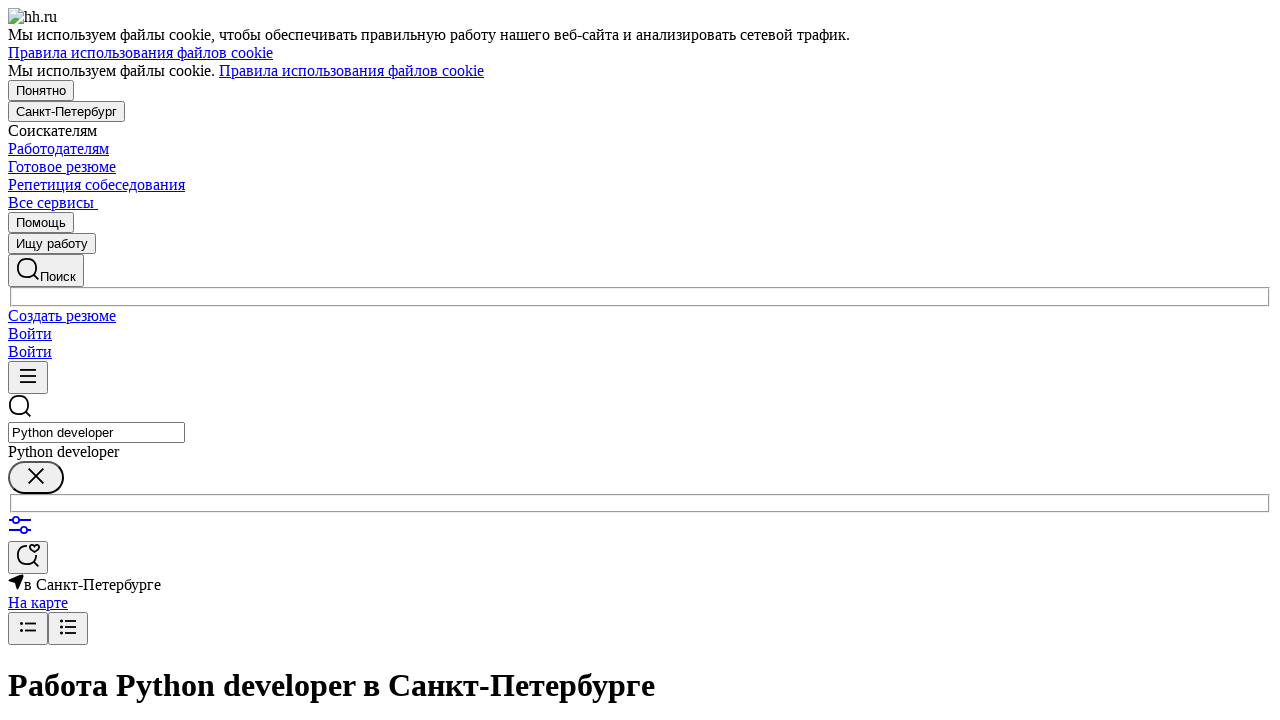

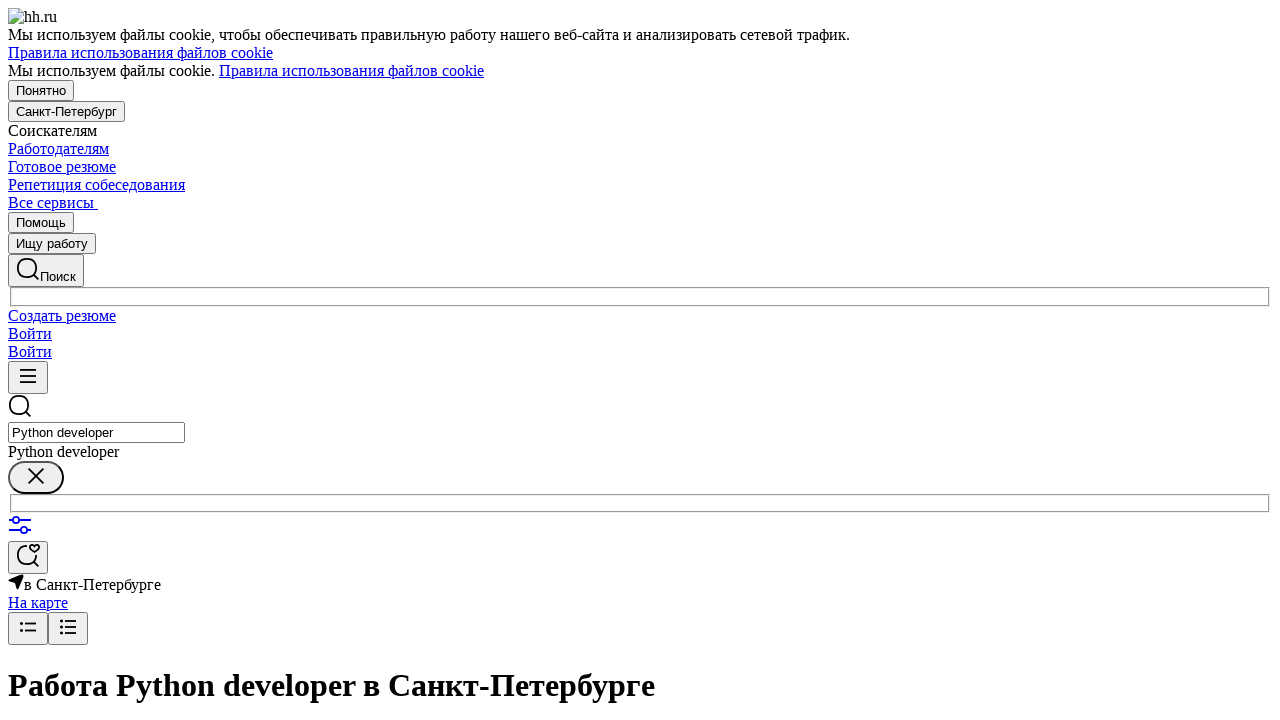